Tests a demo registration form by filling username and password fields, checking an agreement checkbox, and verifying the register button becomes enabled before clicking it.

Starting URL: https://victoretc.github.io/webelements_information/

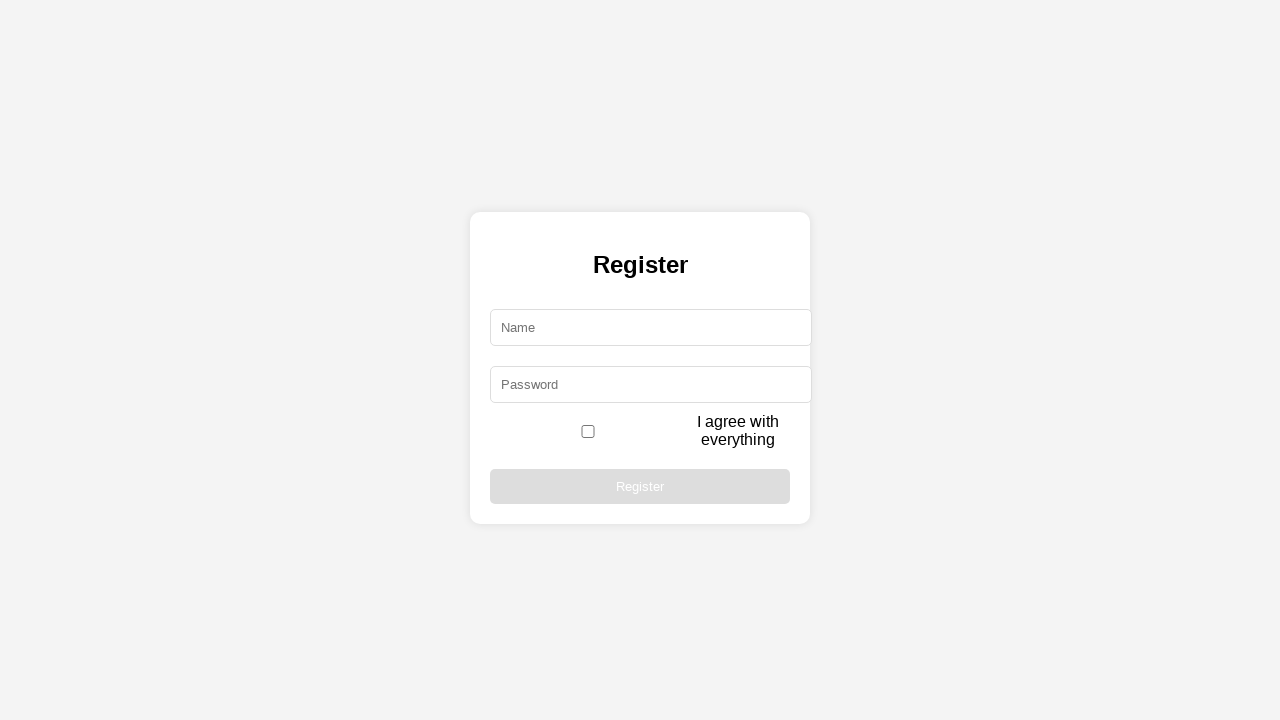

Filled username field with 'Ola' on #username
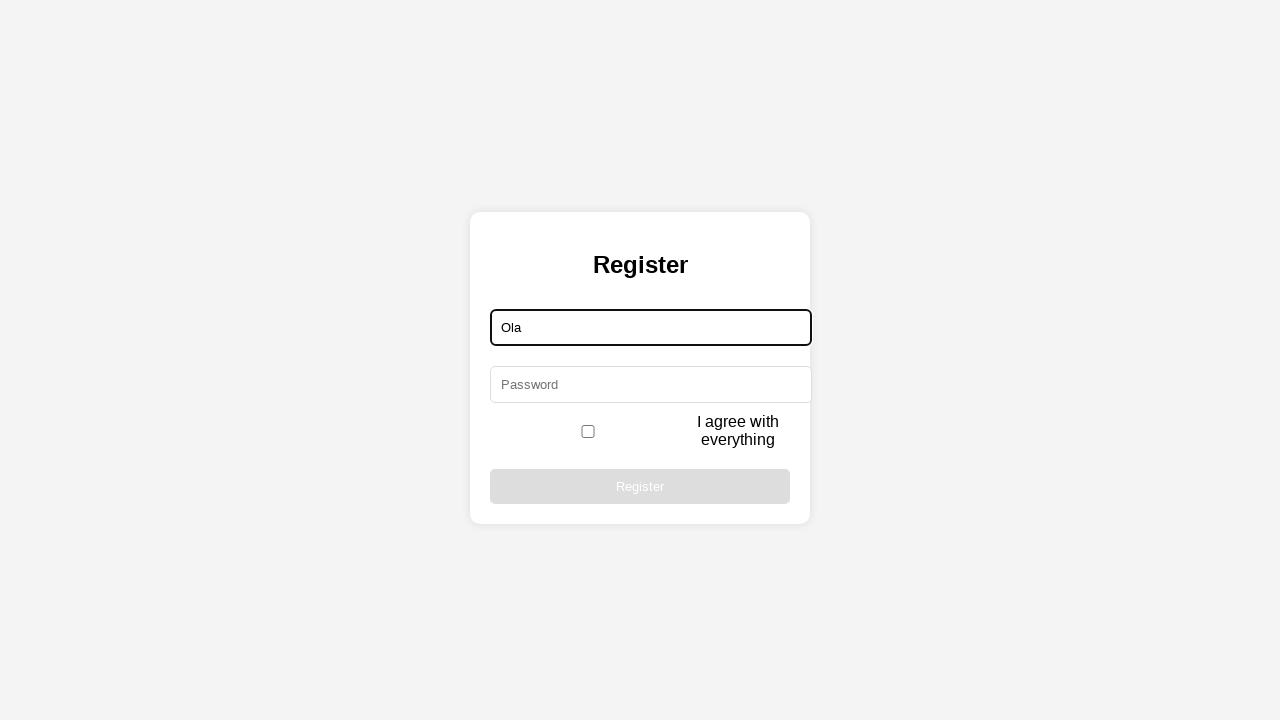

Filled password field with 'Zuk' on #password
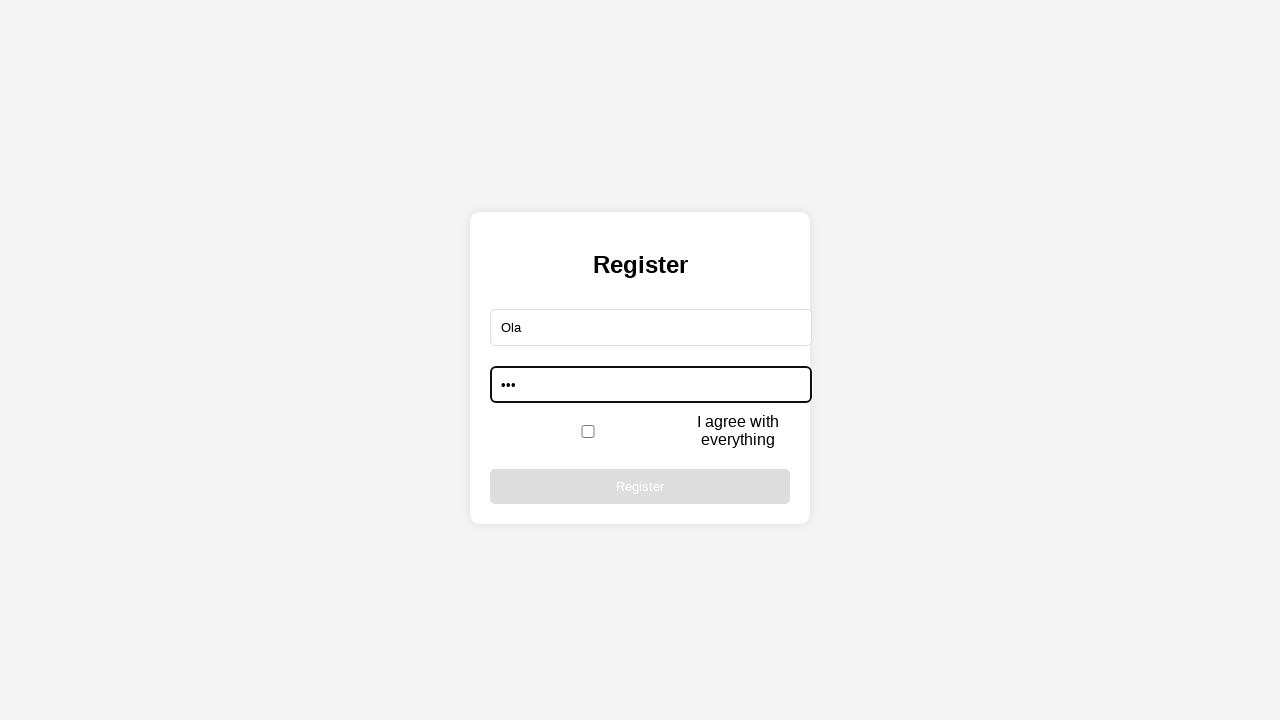

Checked the agreement checkbox at (588, 431) on #agreement
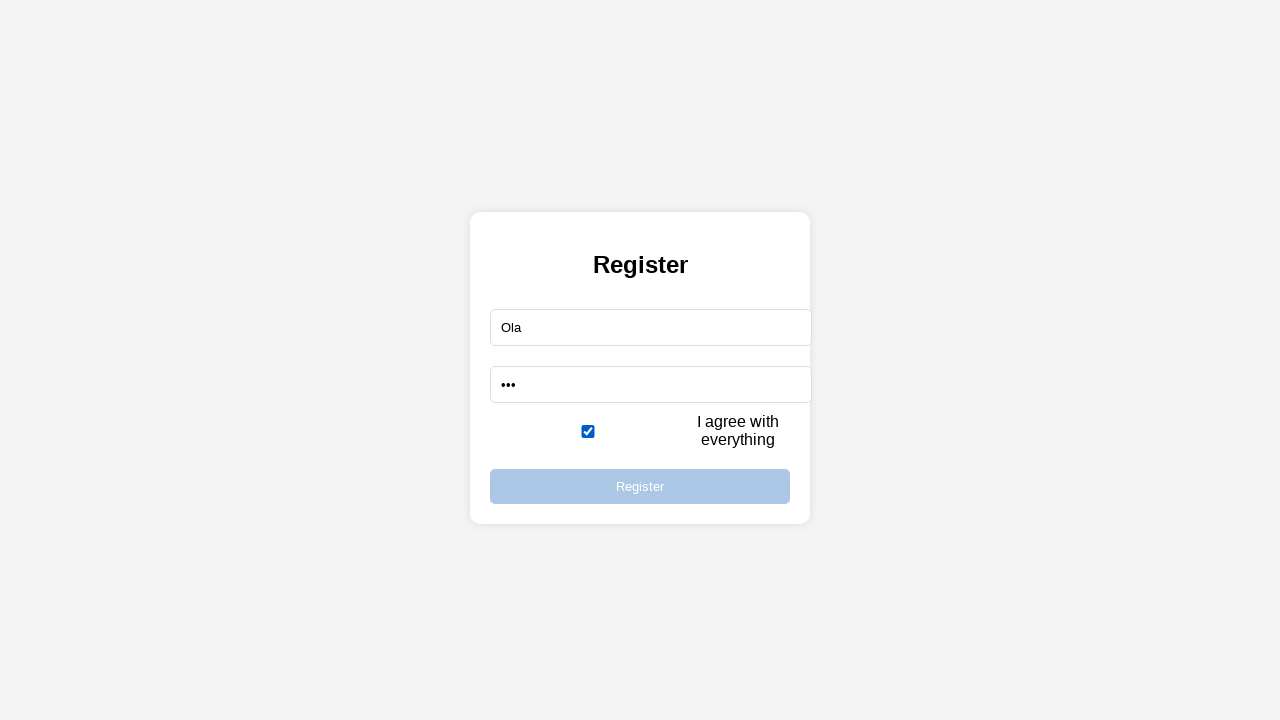

Register button became enabled
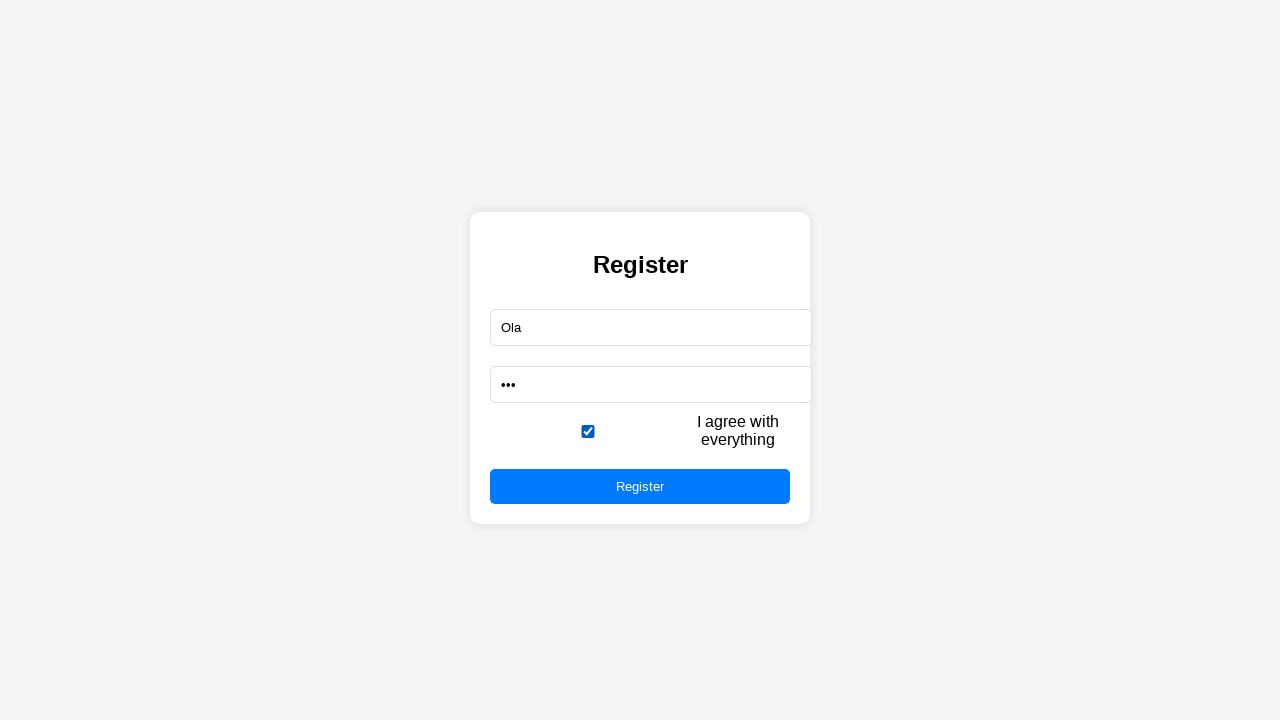

Clicked the register button at (640, 487) on #registerButton
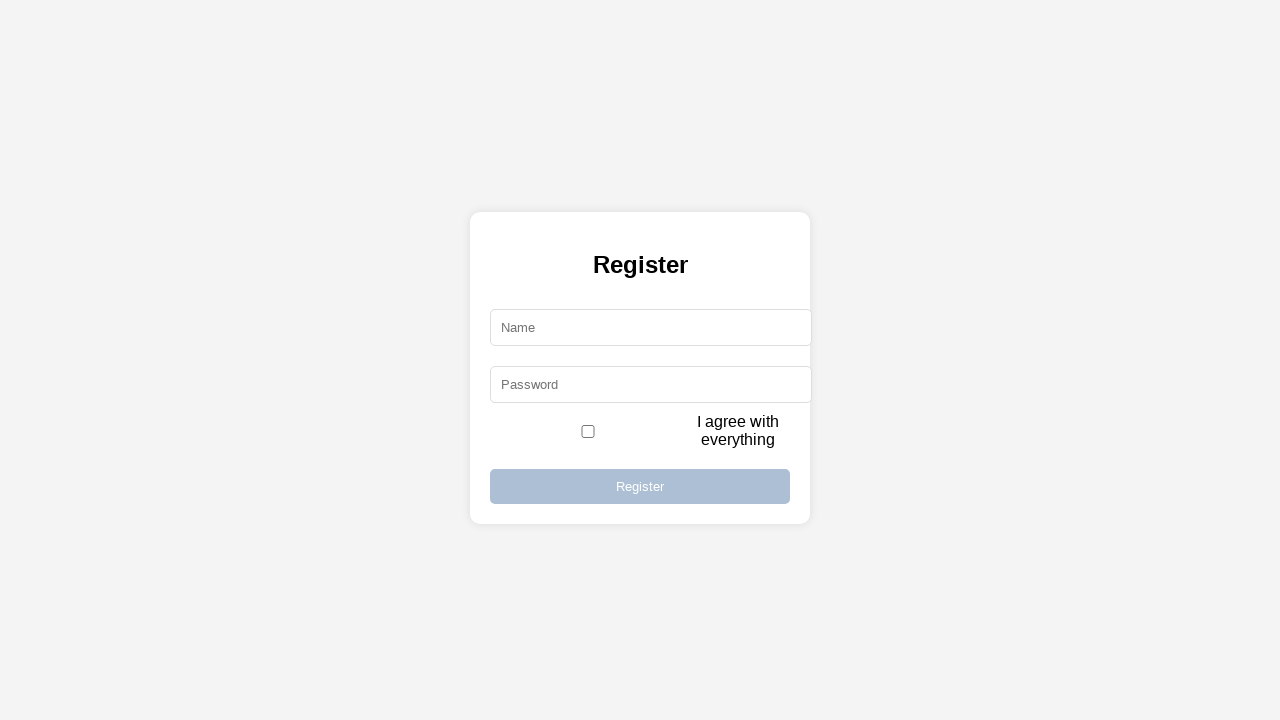

Registration successful, URL changed to confirmation page
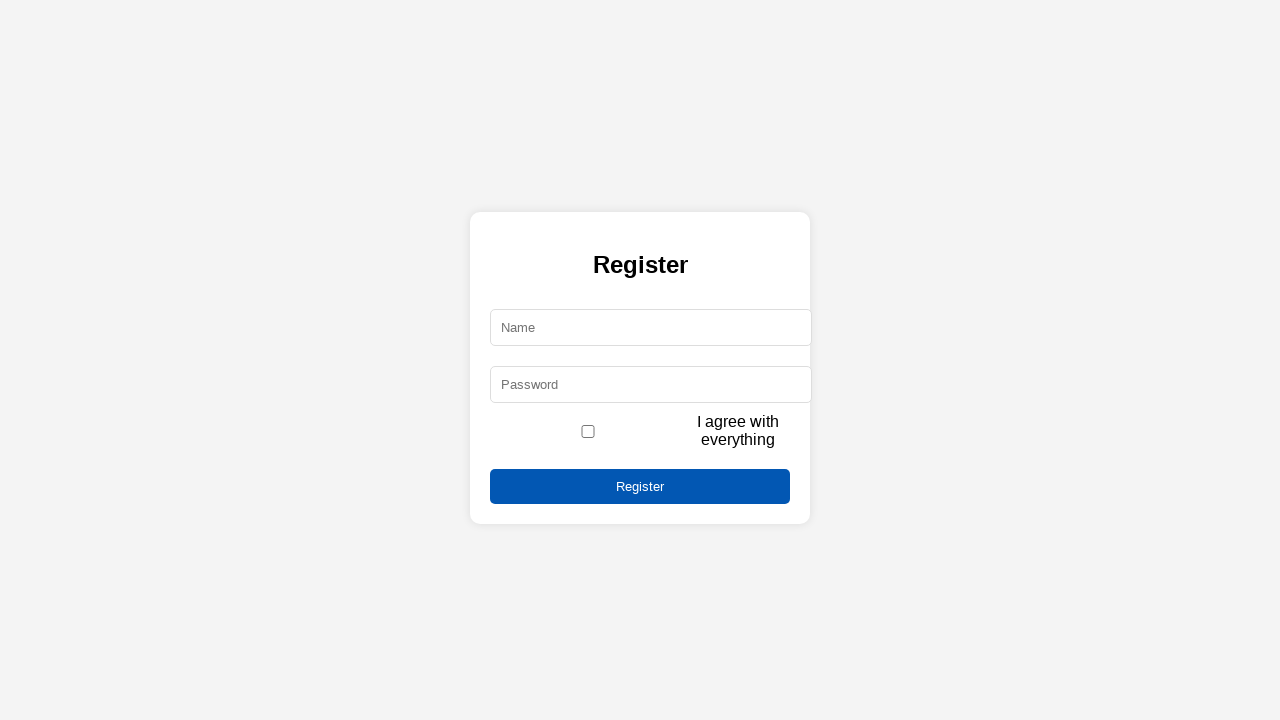

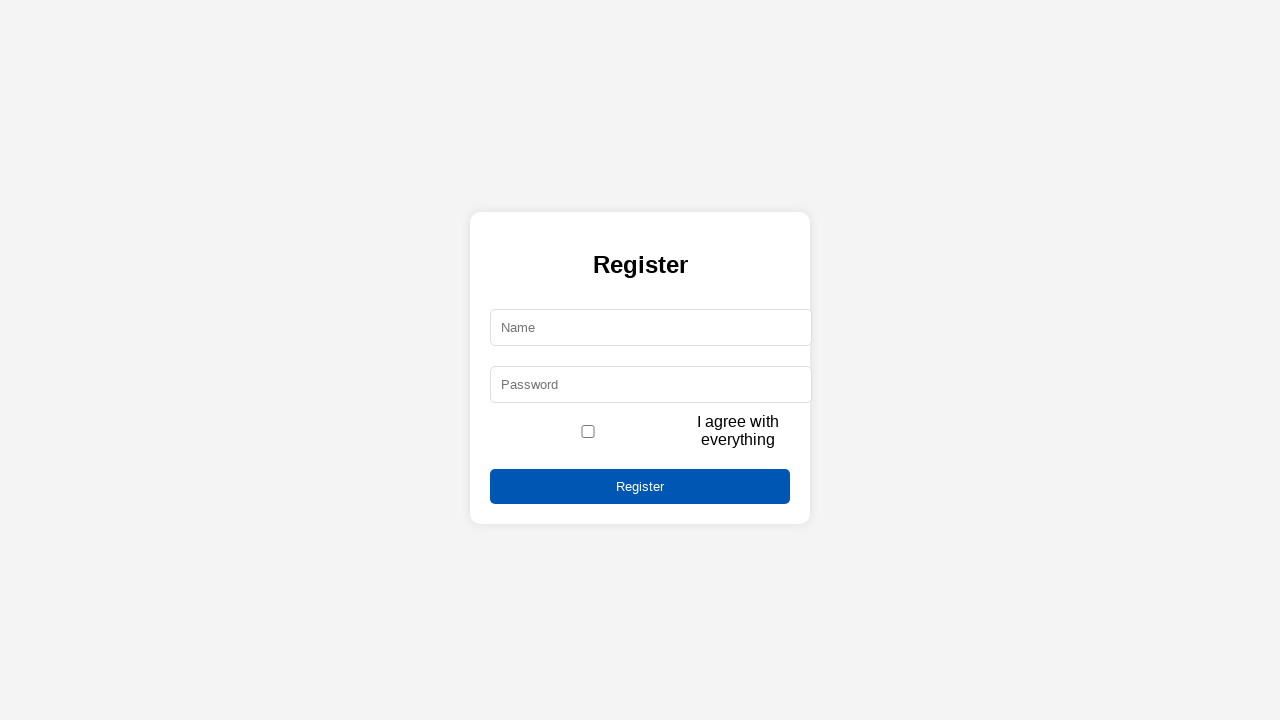